Tests the hide textbox functionality by clicking the hide button and verifying the textbox becomes hidden, then conditionally typing in the textbox if it's still displayed.

Starting URL: https://rahulshettyacademy.com/AutomationPractice/

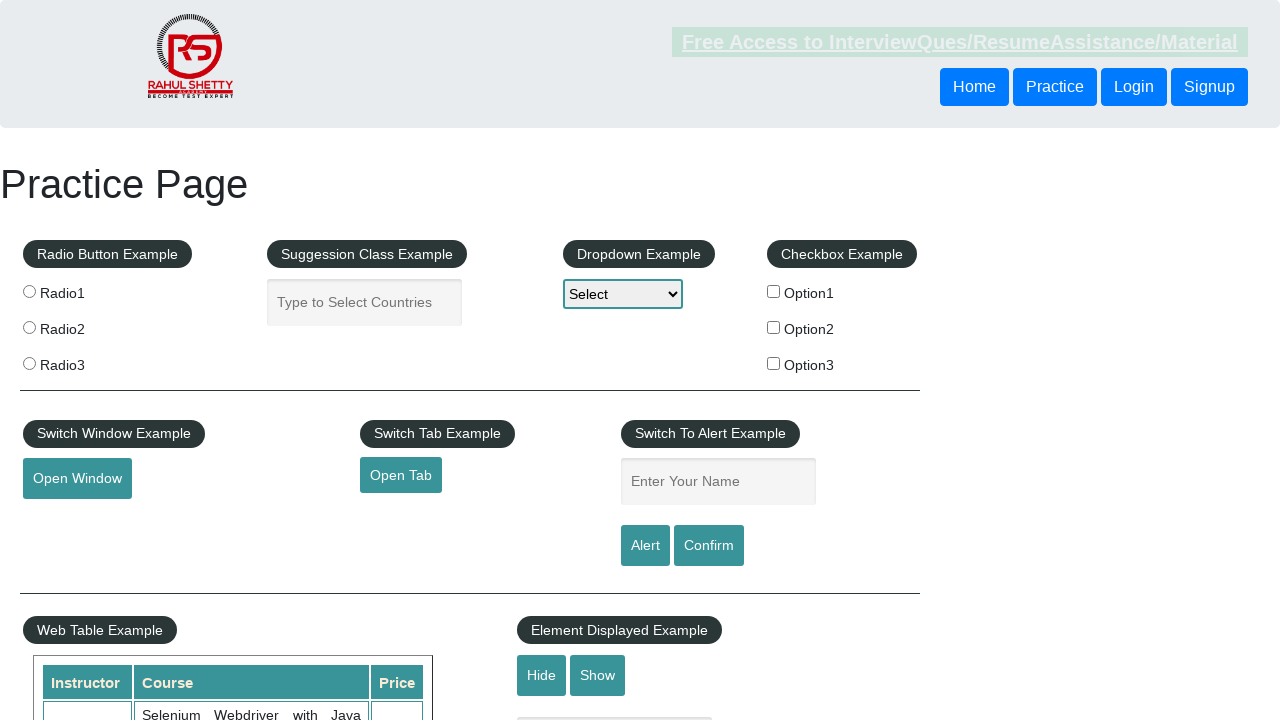

Navigated to AutomationPractice page
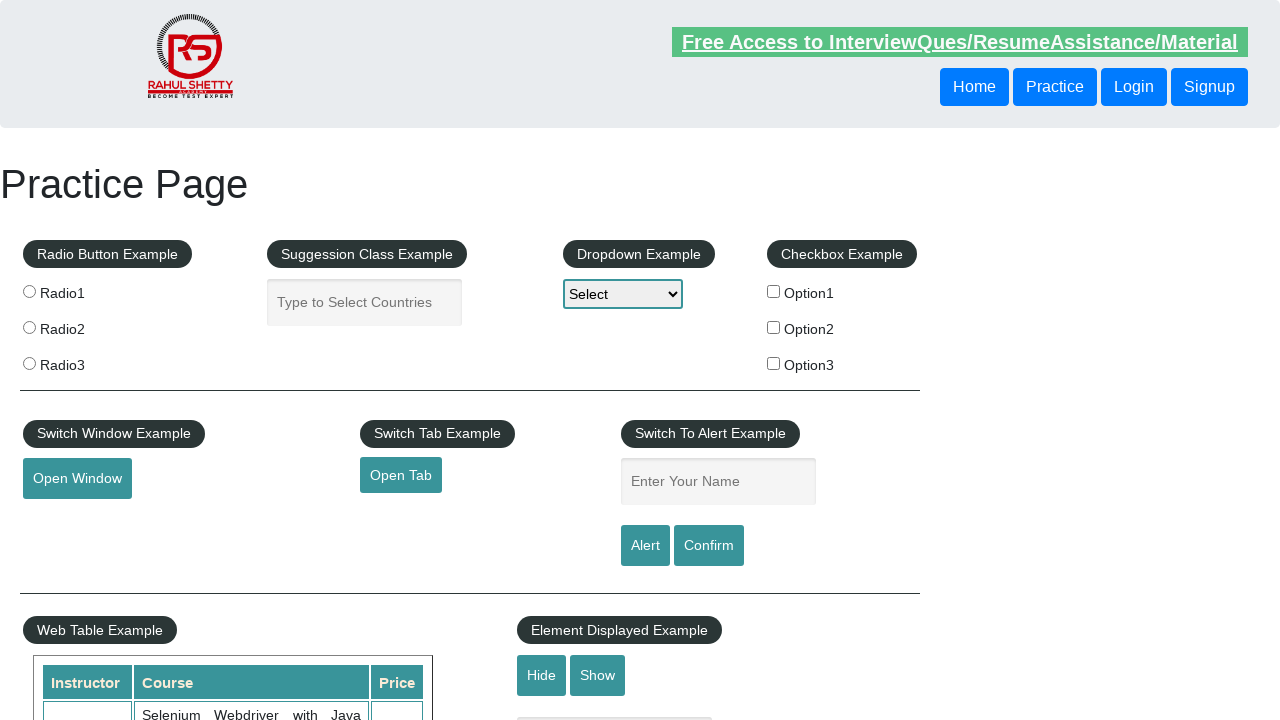

Clicked hide button to hide textbox at (542, 675) on input#hide-textbox
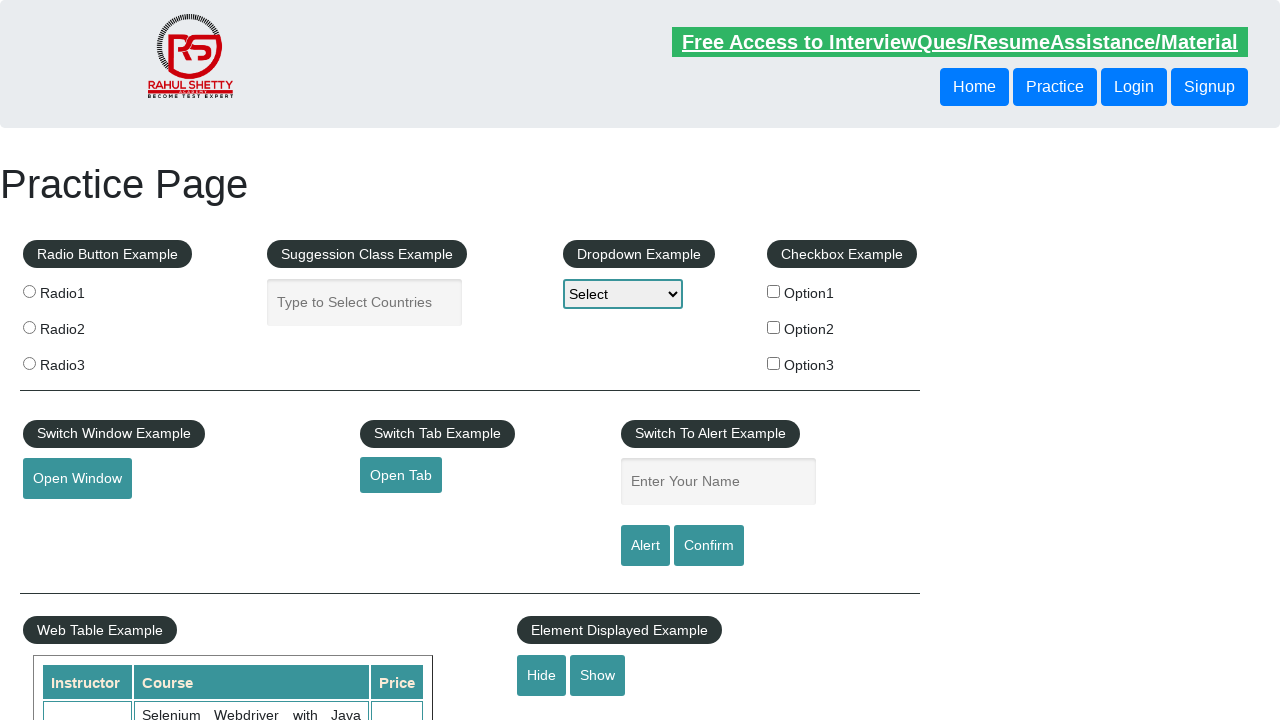

Waited 500ms for style change to apply
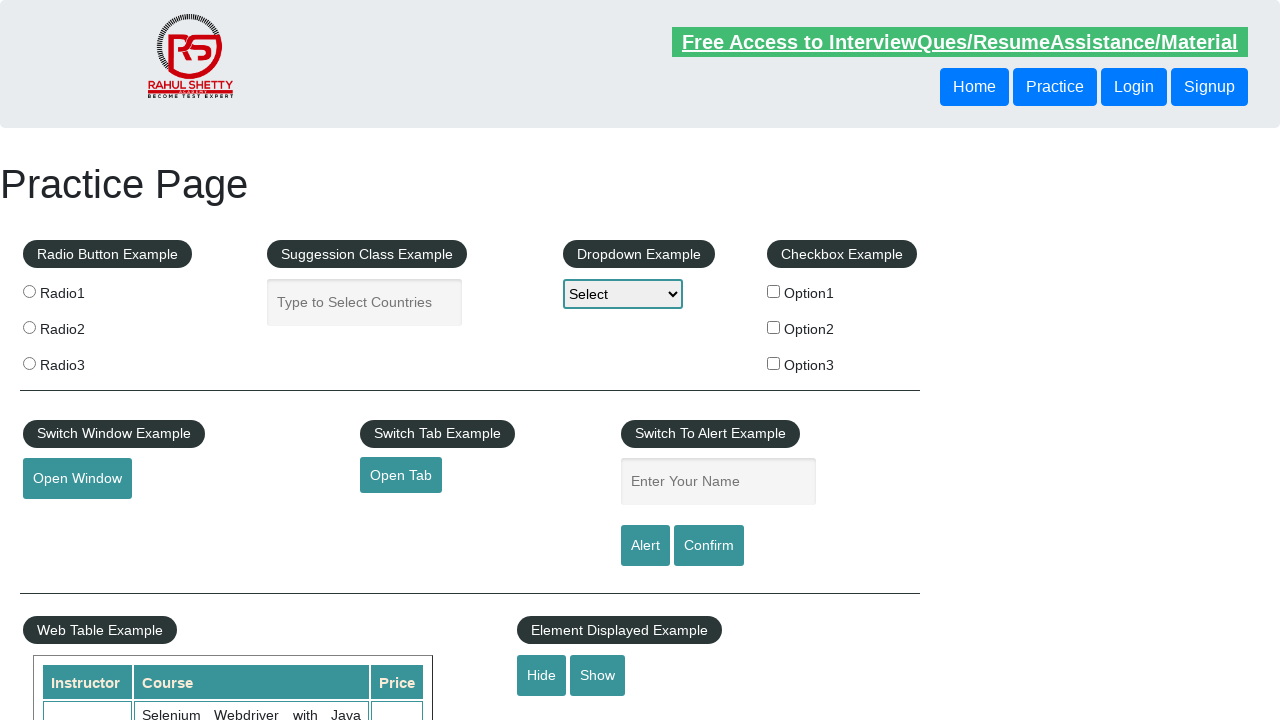

Located the textbox element
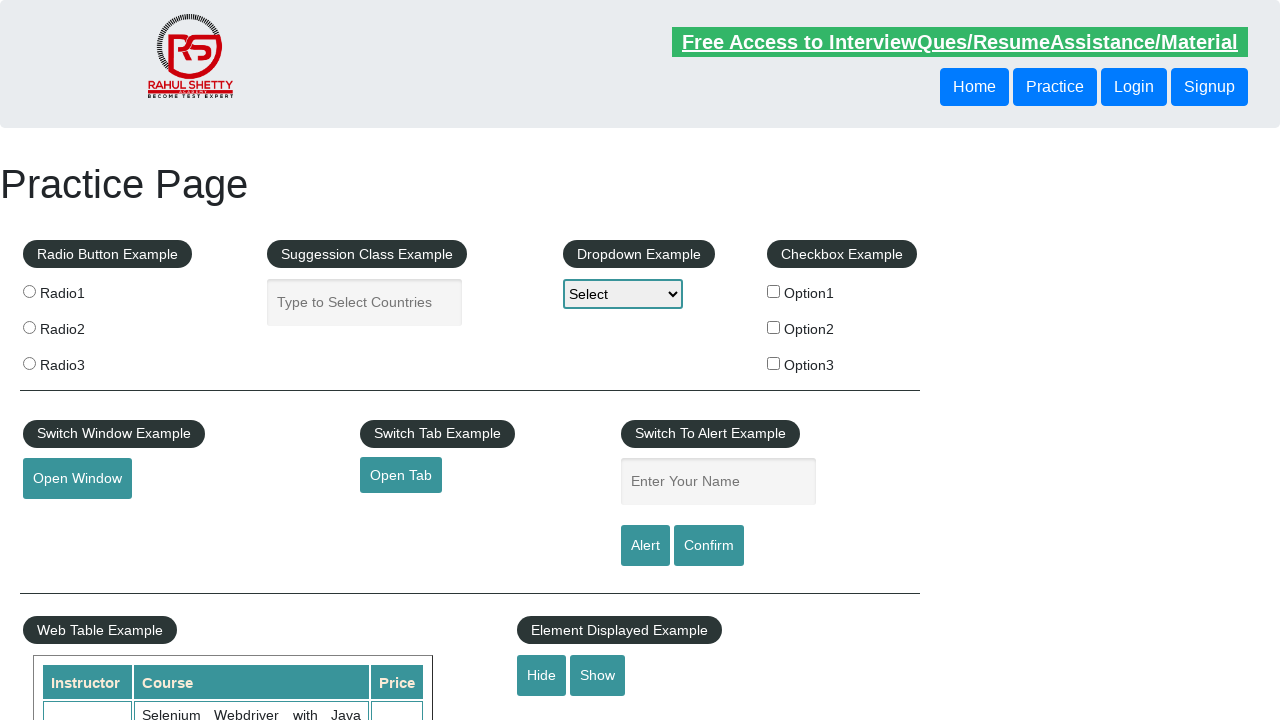

Retrieved textbox style attribute: display: none;
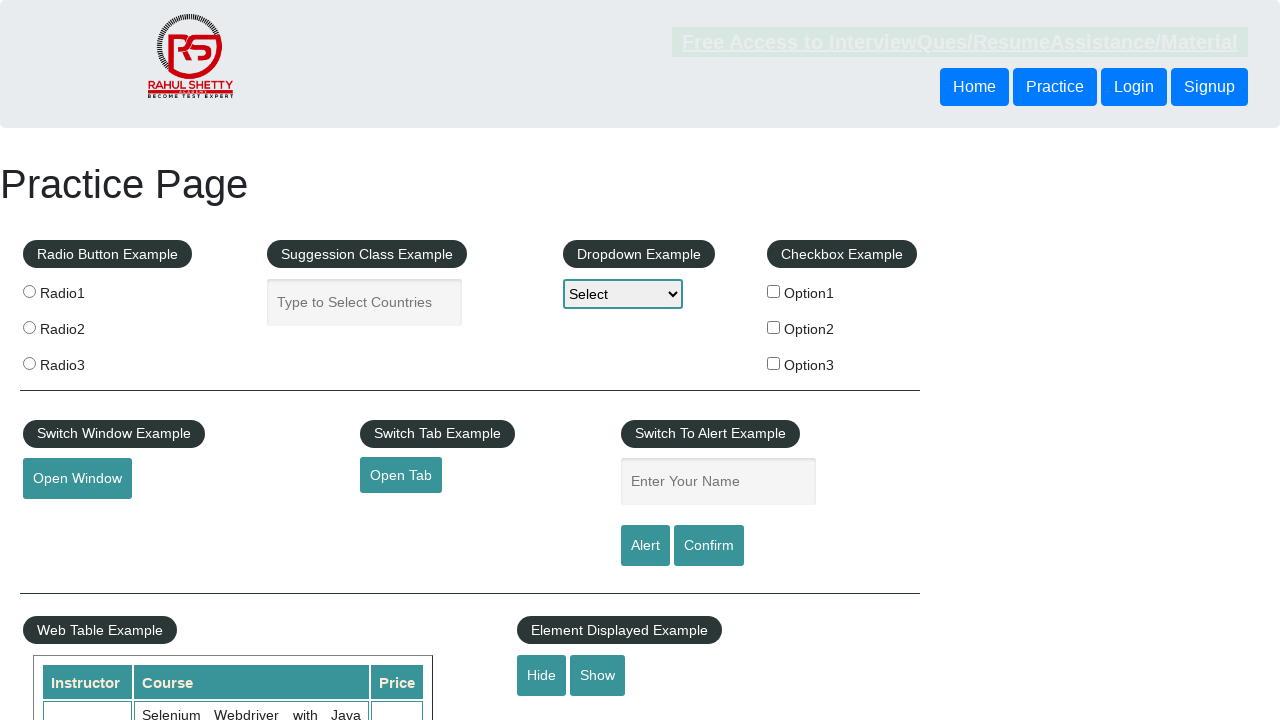

Textbox is hidden, did not attempt to fill
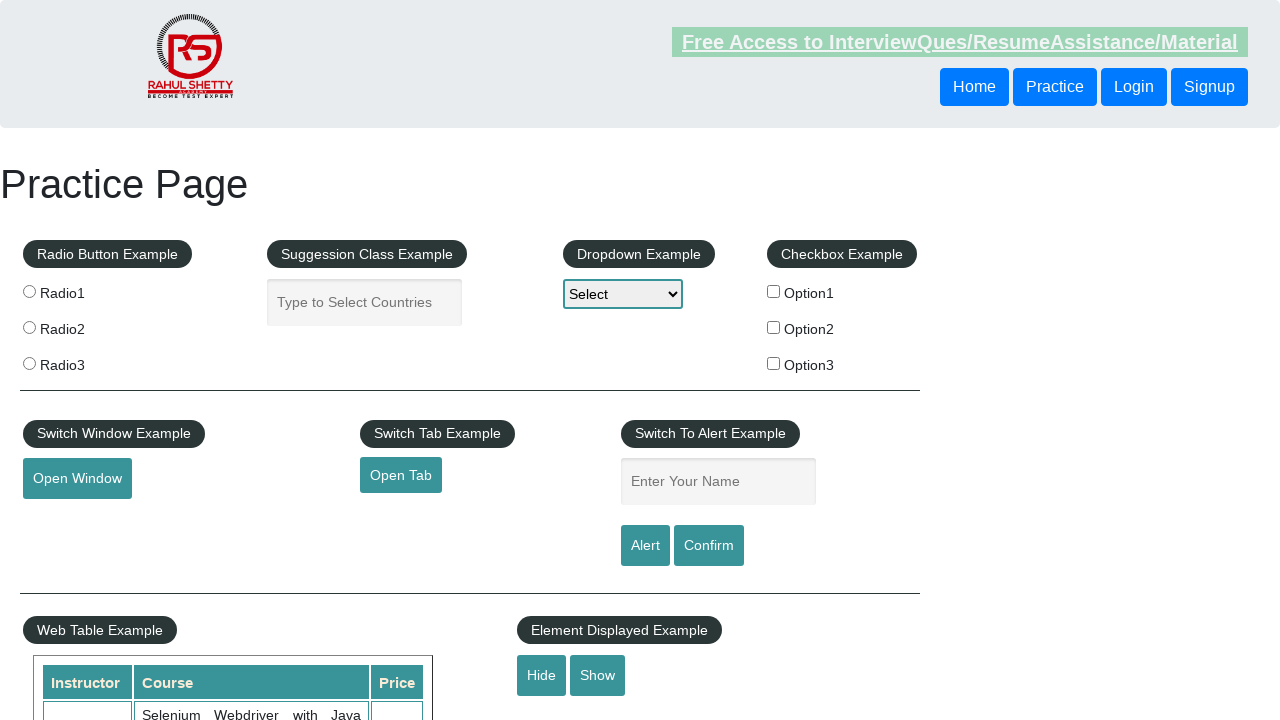

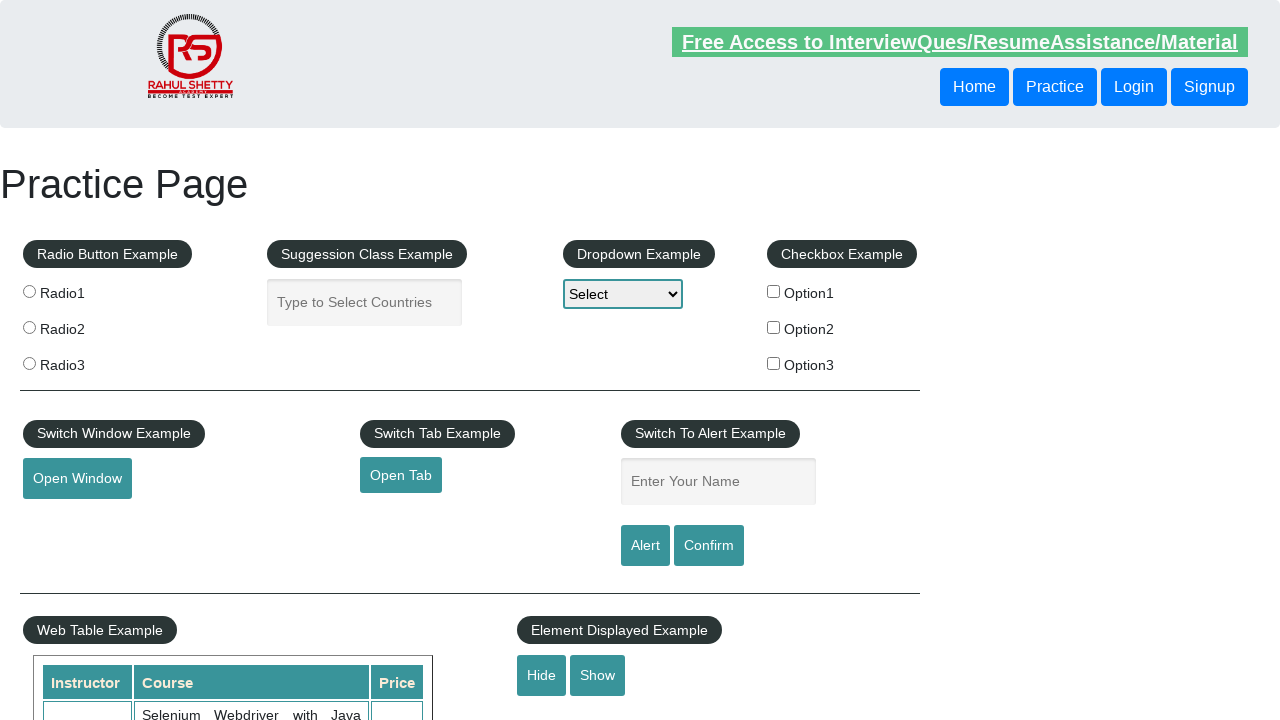